Tests JavaScript alert handling on demoqa.com by clicking alert buttons, accepting simple alerts, and entering text into a prompt alert before accepting it.

Starting URL: https://demoqa.com/alerts

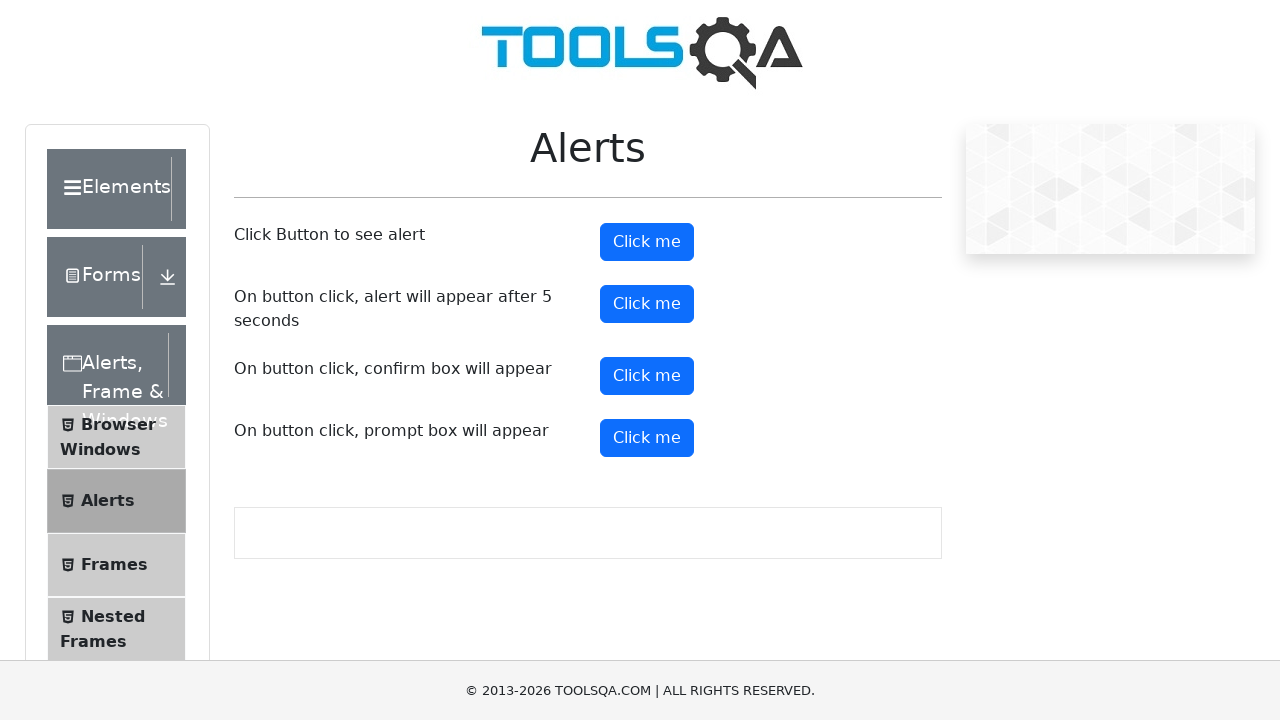

Clicked alert button to trigger simple alert at (647, 242) on #alertButton
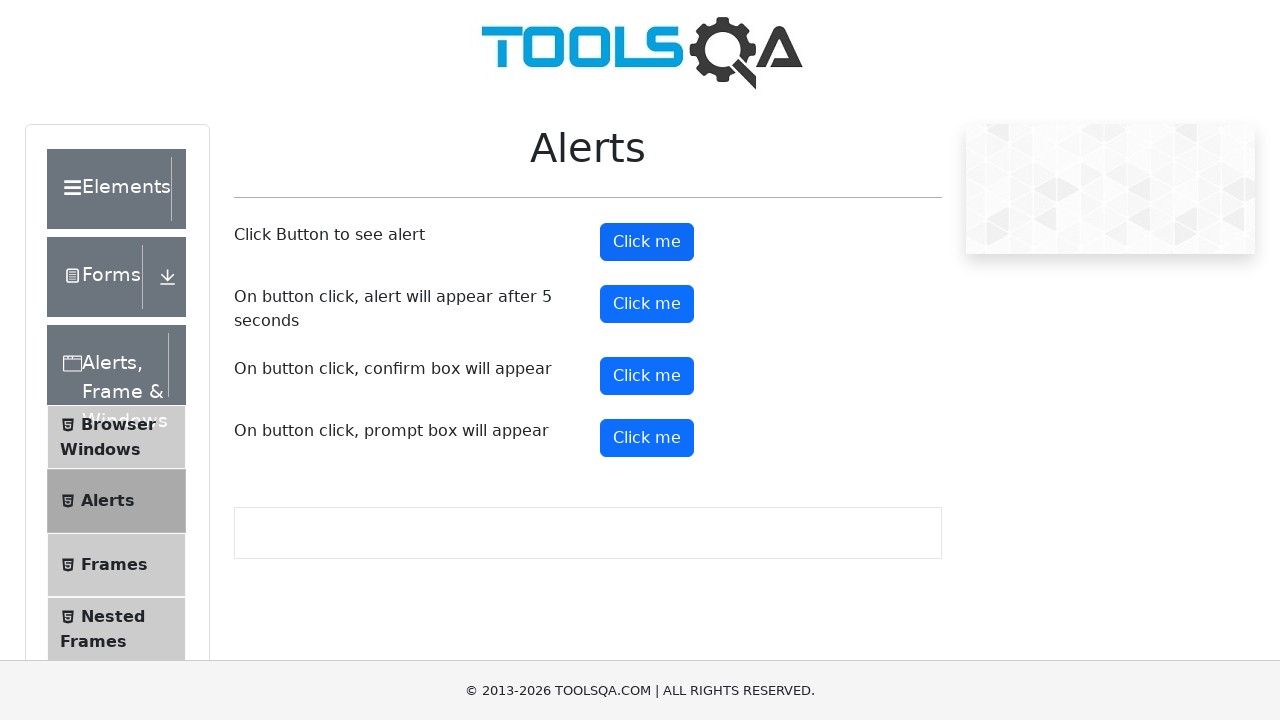

Set up dialog handler to accept alerts
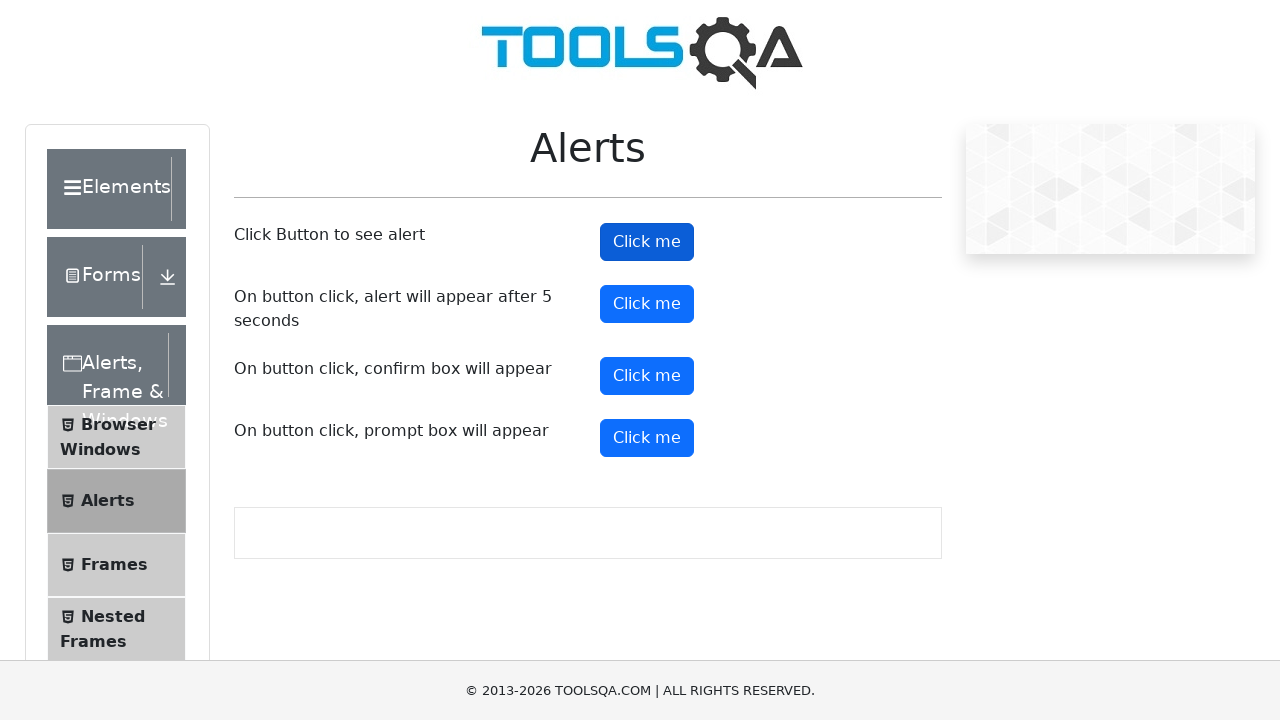

Waited for alert to appear
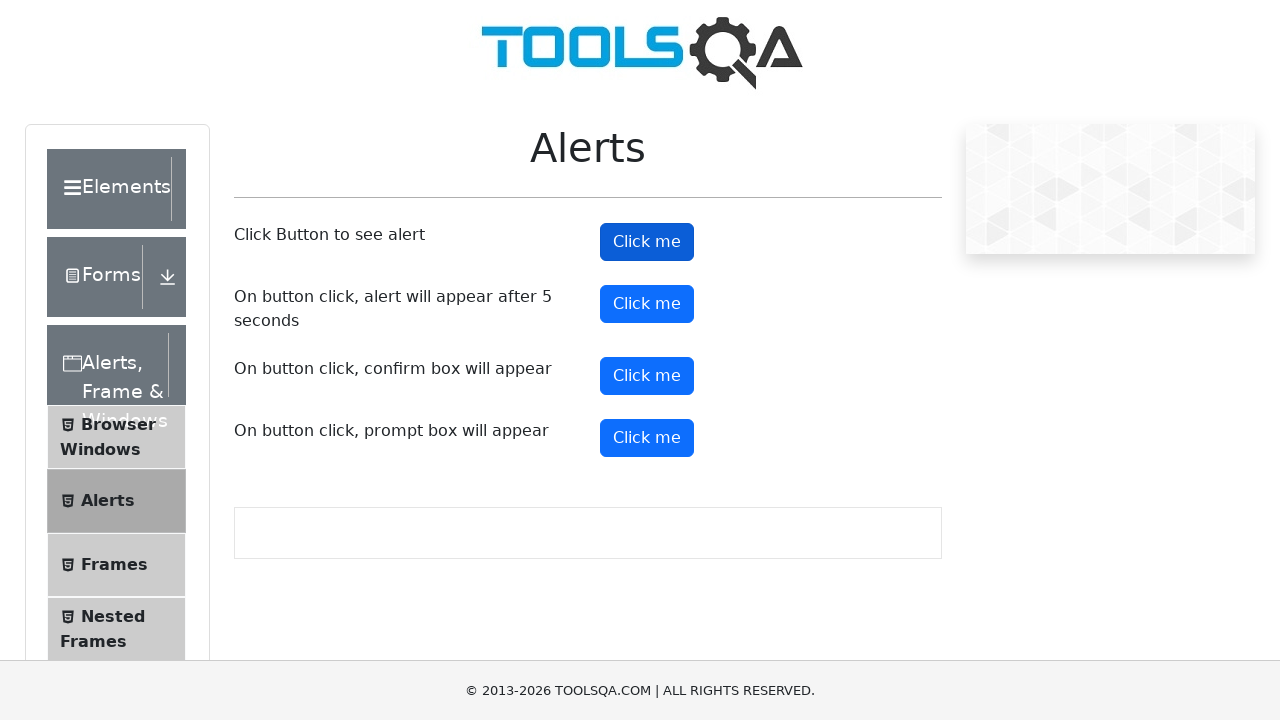

Pressed Tab key (1st time)
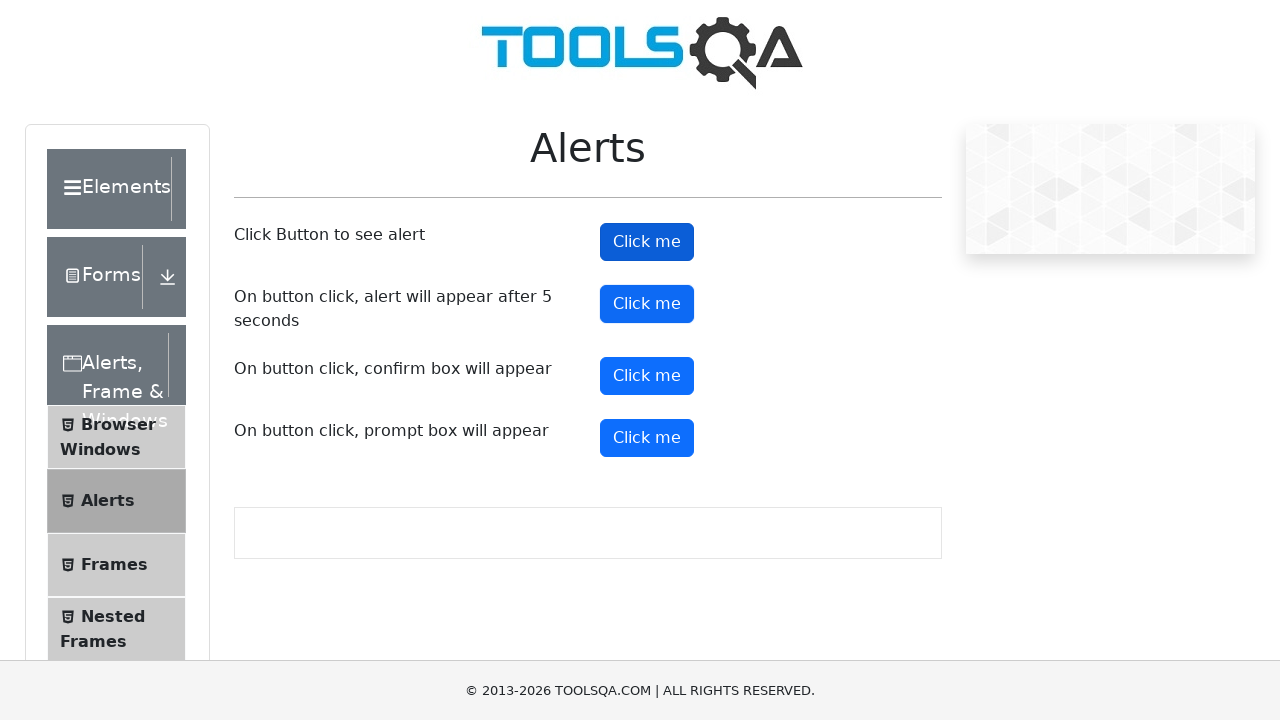

Pressed Tab key (2nd time)
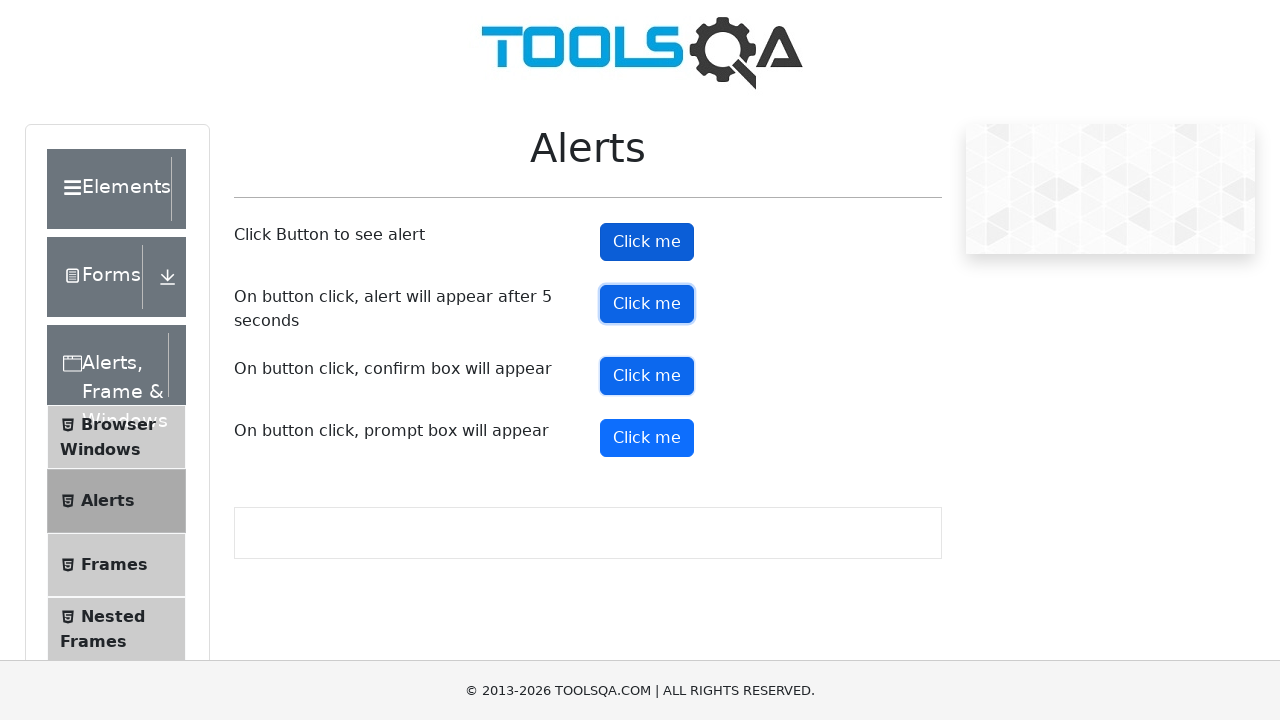

Pressed Tab key (3rd time)
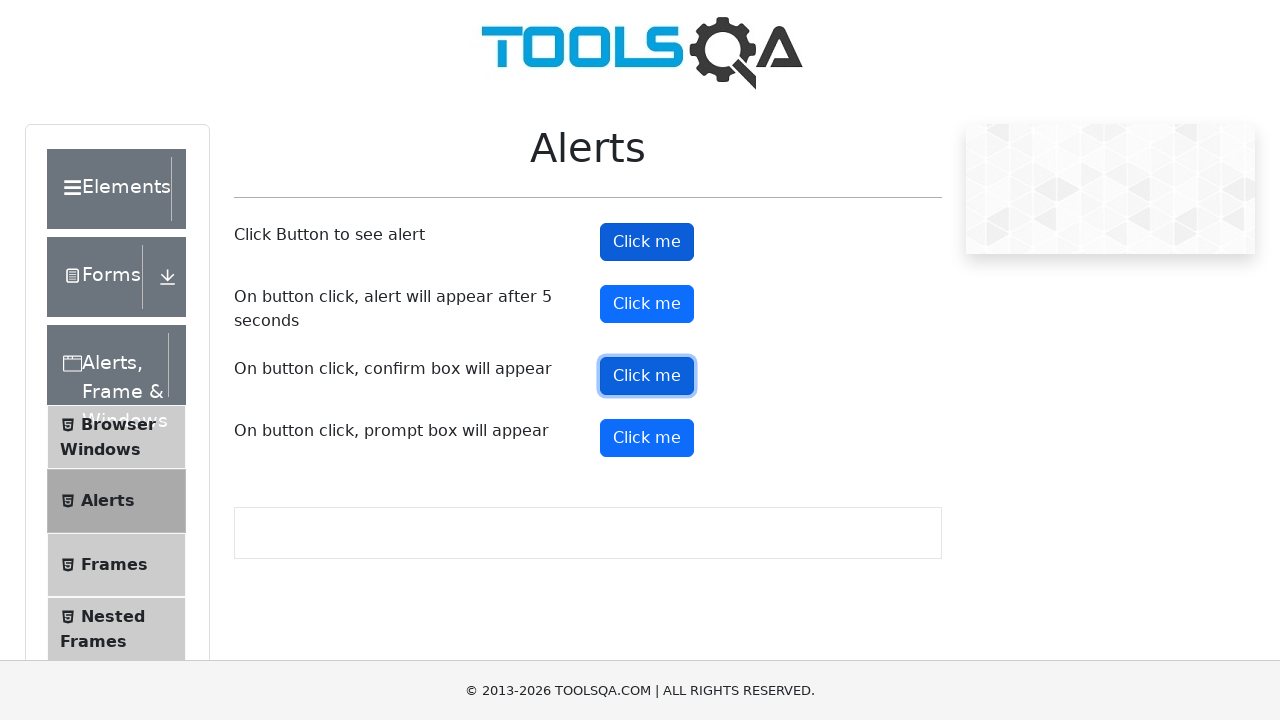

Set up dialog handler for prompt dialogs
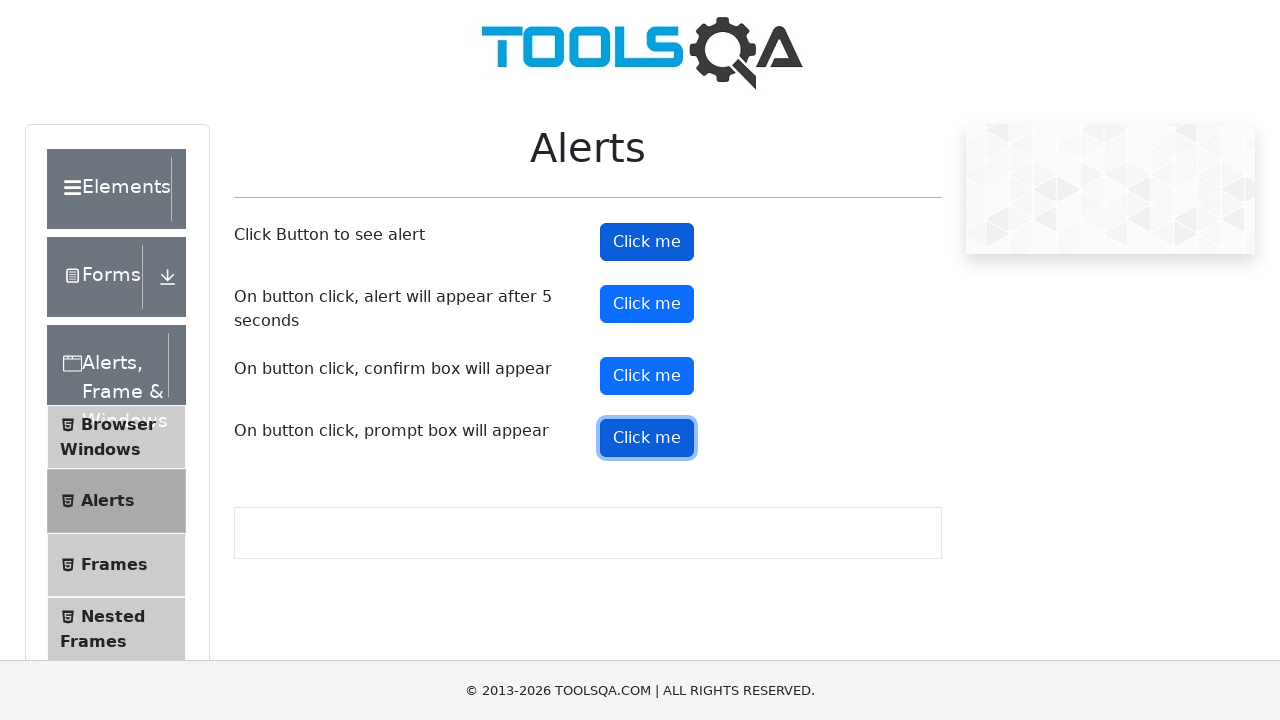

Clicked prompt button to trigger prompt alert at (647, 438) on #promtButton
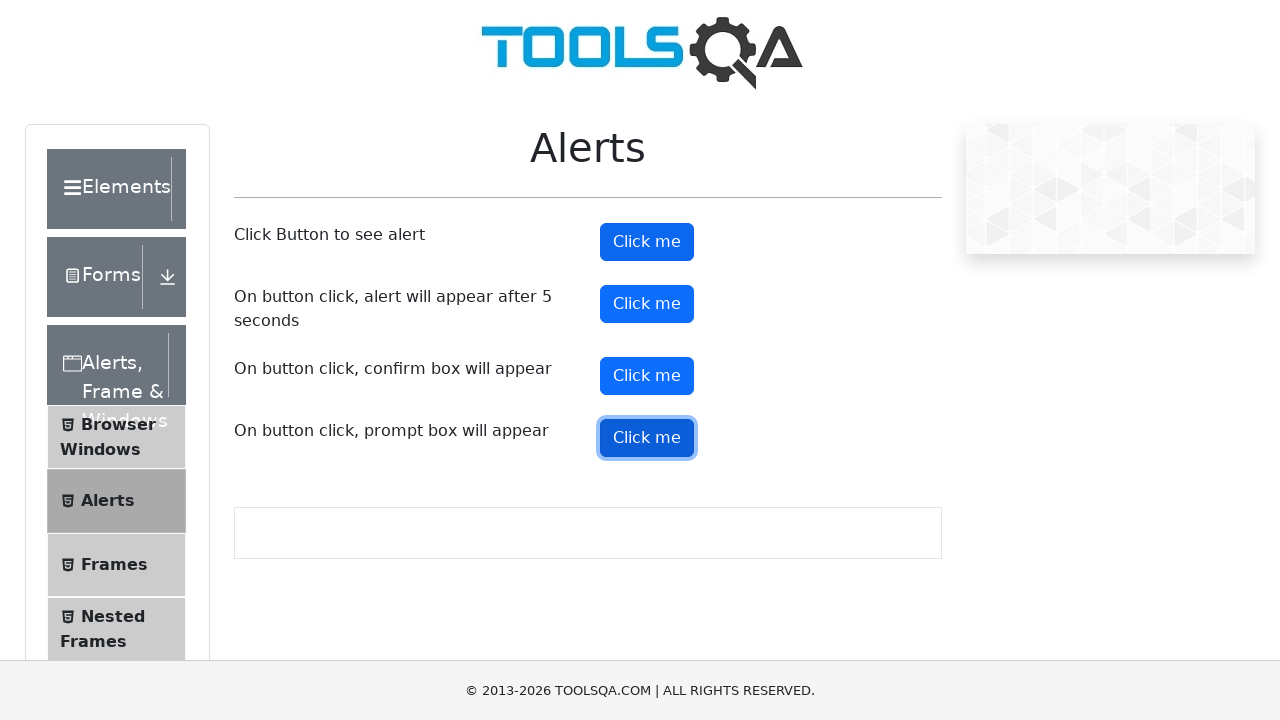

Waited for prompt interaction to complete
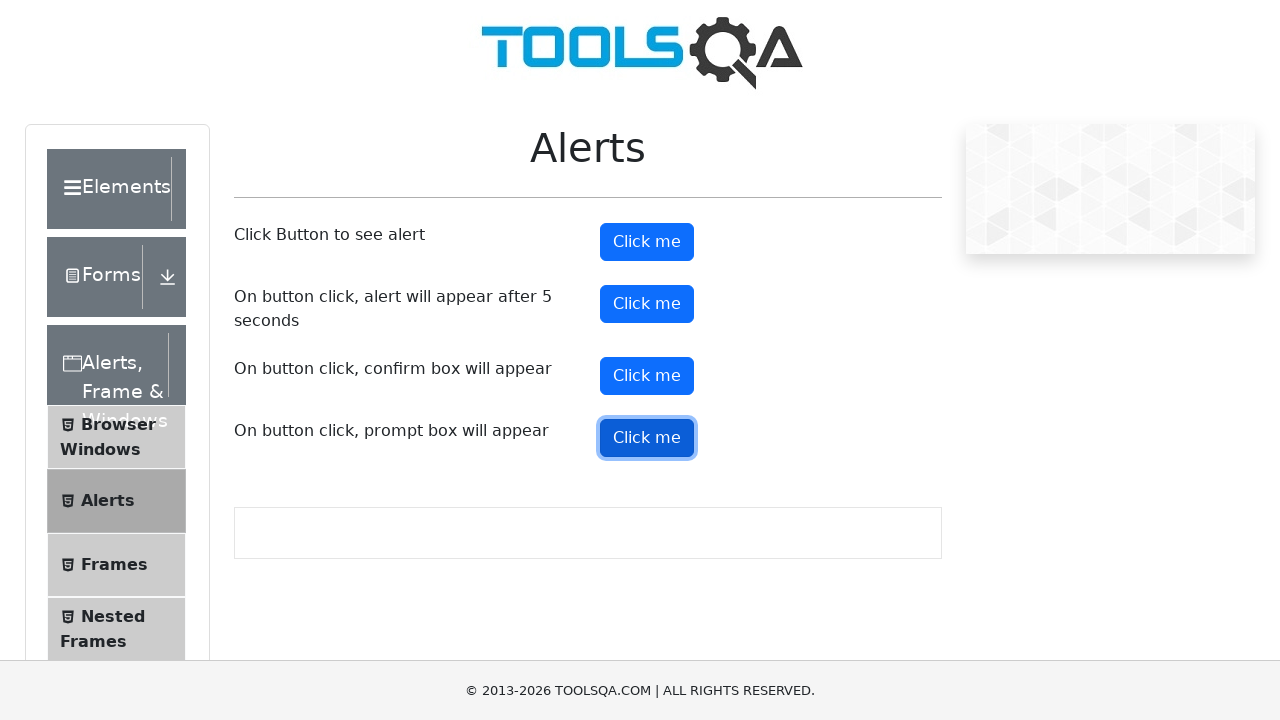

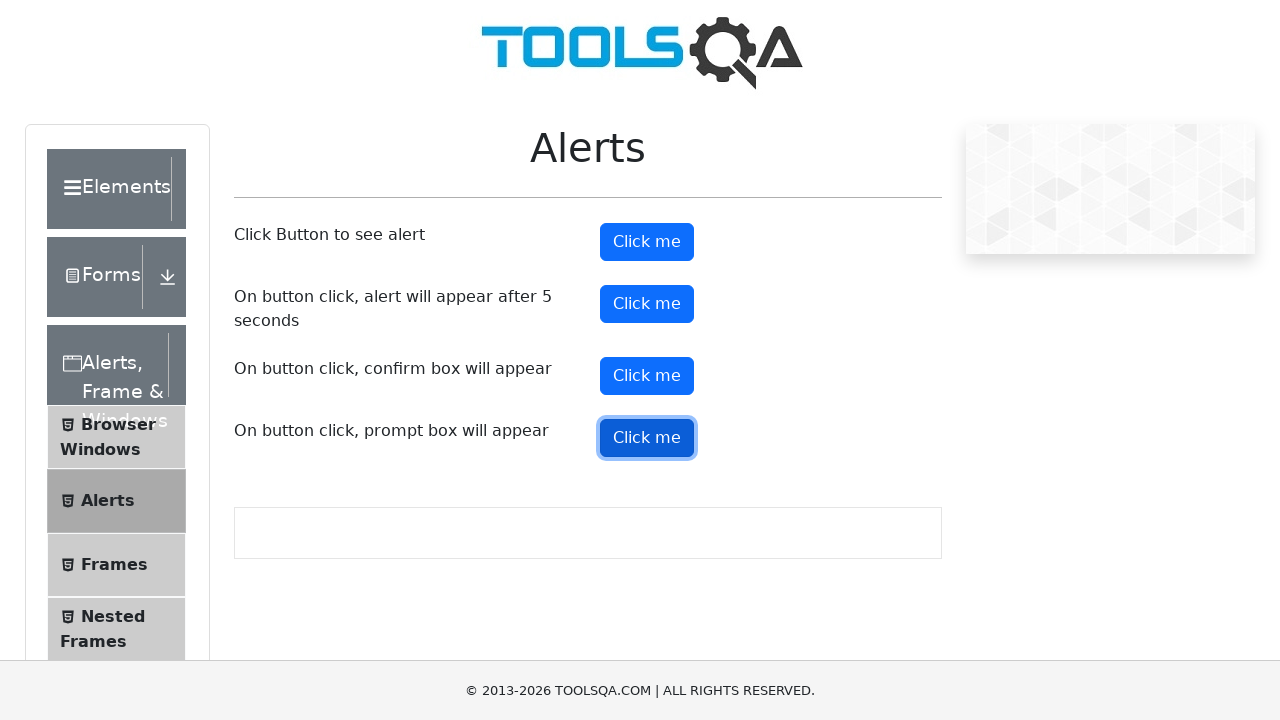